Tests filtering between All, Active, and Completed views after adding multiple todos with one marked as completed

Starting URL: https://todomvc.com/examples/react/dist/

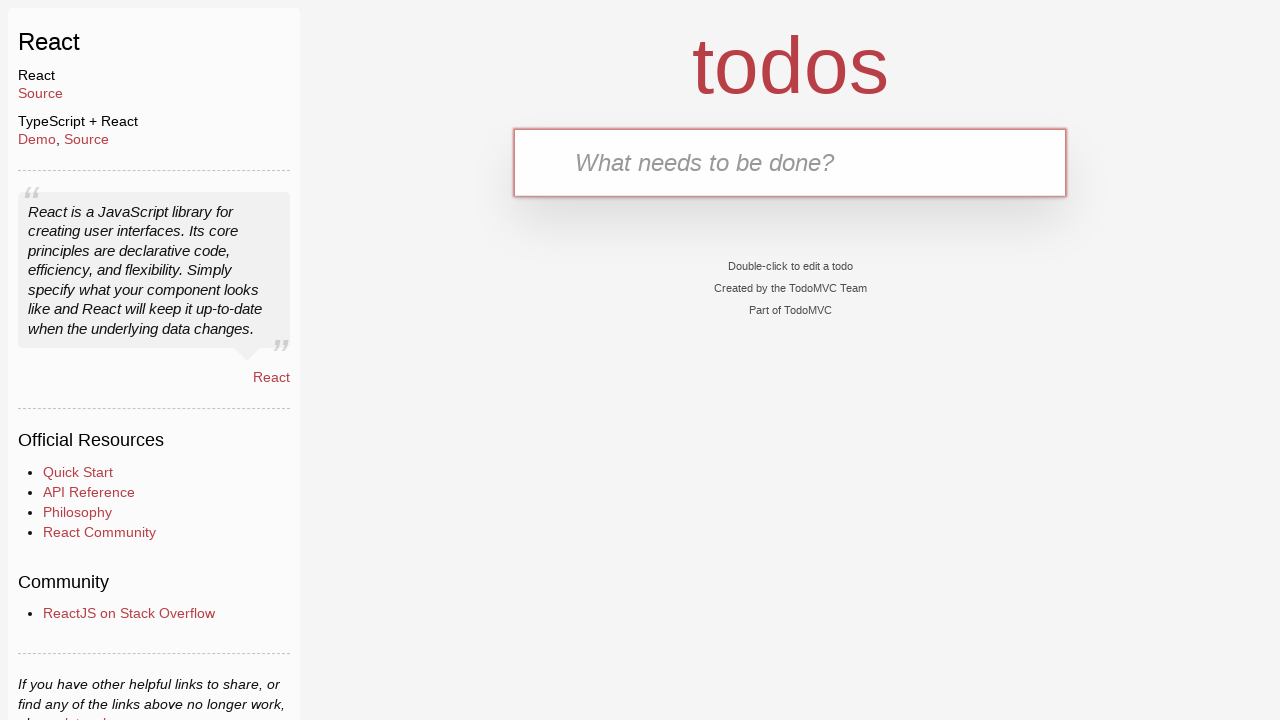

Filled text input with 'Item 1' on internal:testid=[data-testid="text-input"s]
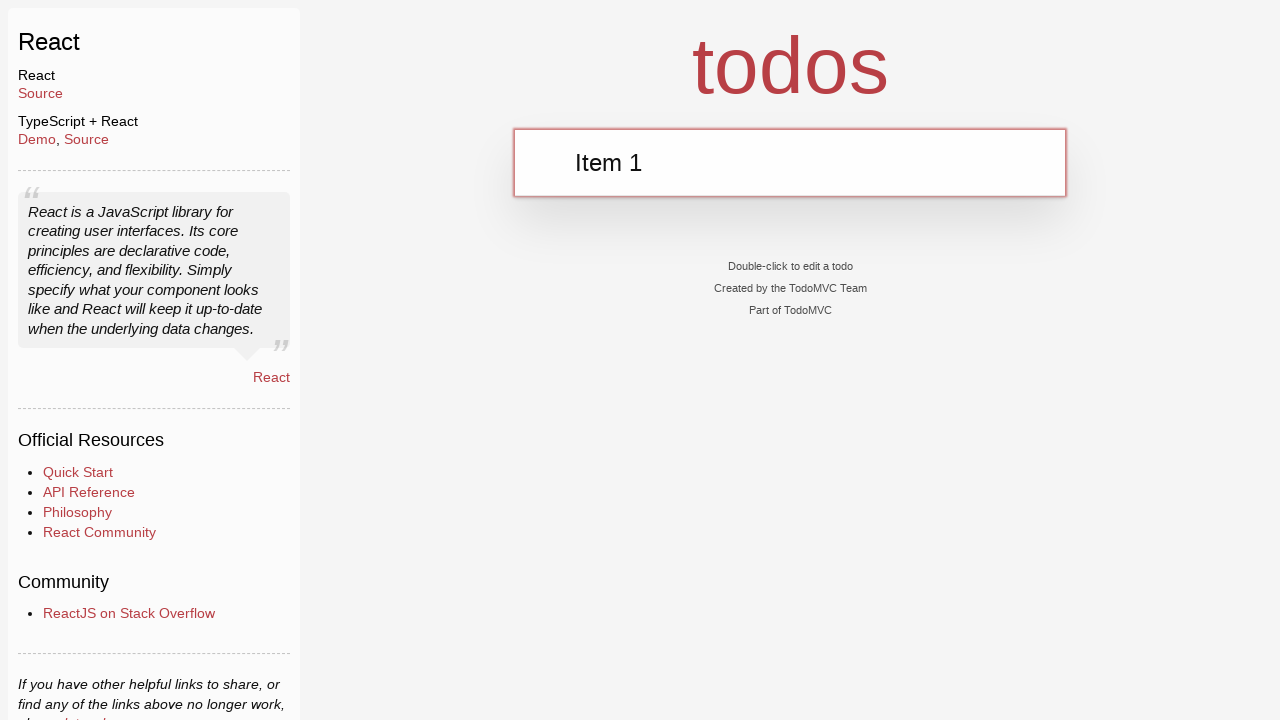

Pressed Enter to add Item 1 on internal:testid=[data-testid="text-input"s]
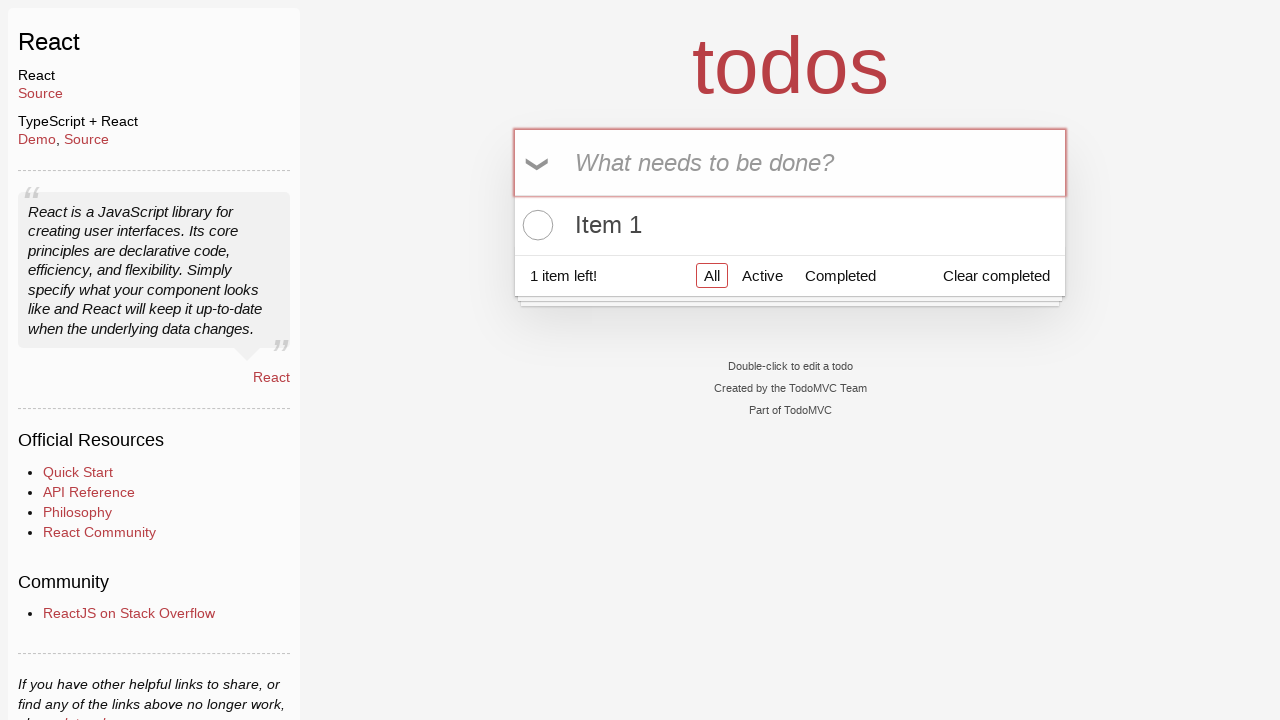

Filled text input with 'Item 2 - completed' on internal:testid=[data-testid="text-input"s]
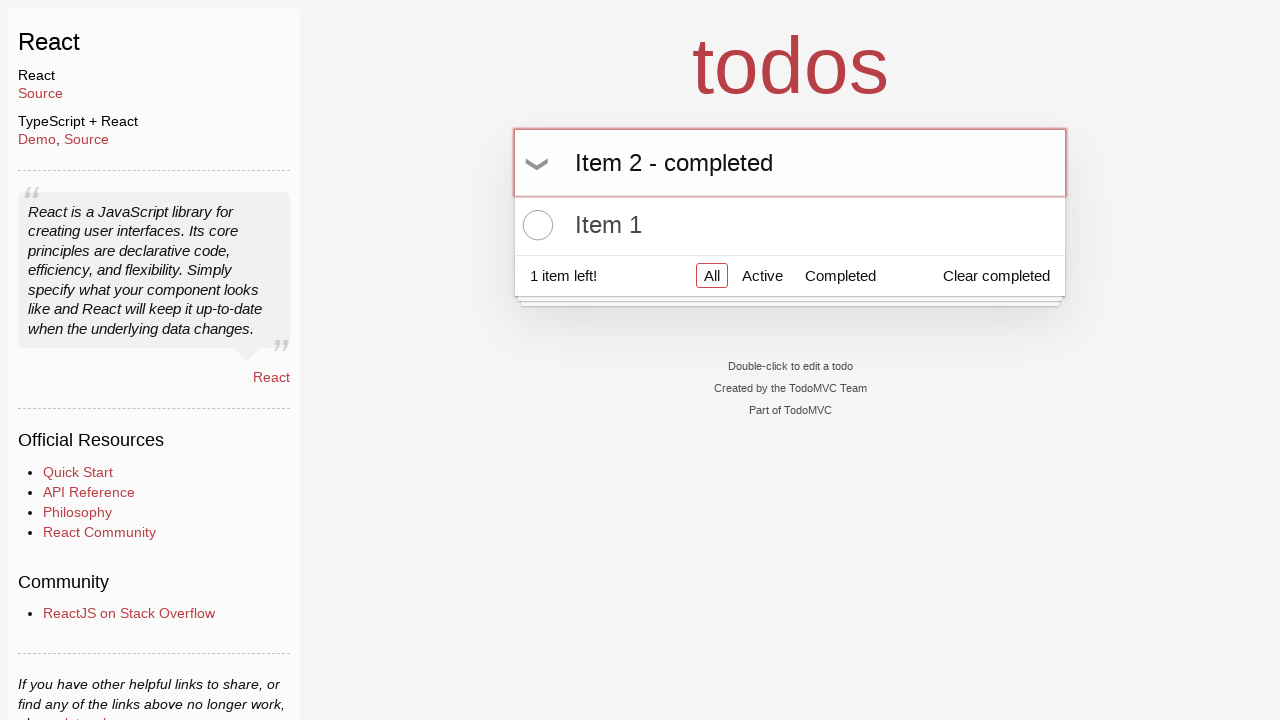

Pressed Enter to add Item 2 on internal:testid=[data-testid="text-input"s]
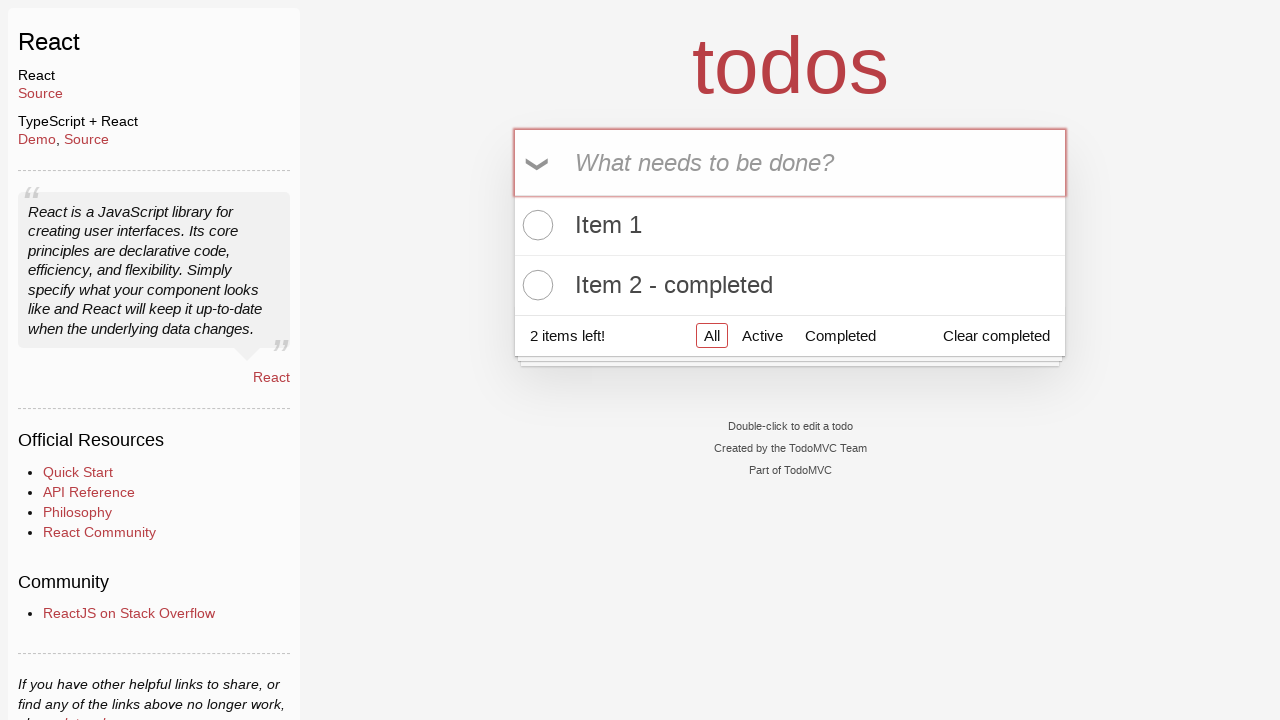

Filled text input with 'Item 3' on internal:testid=[data-testid="text-input"s]
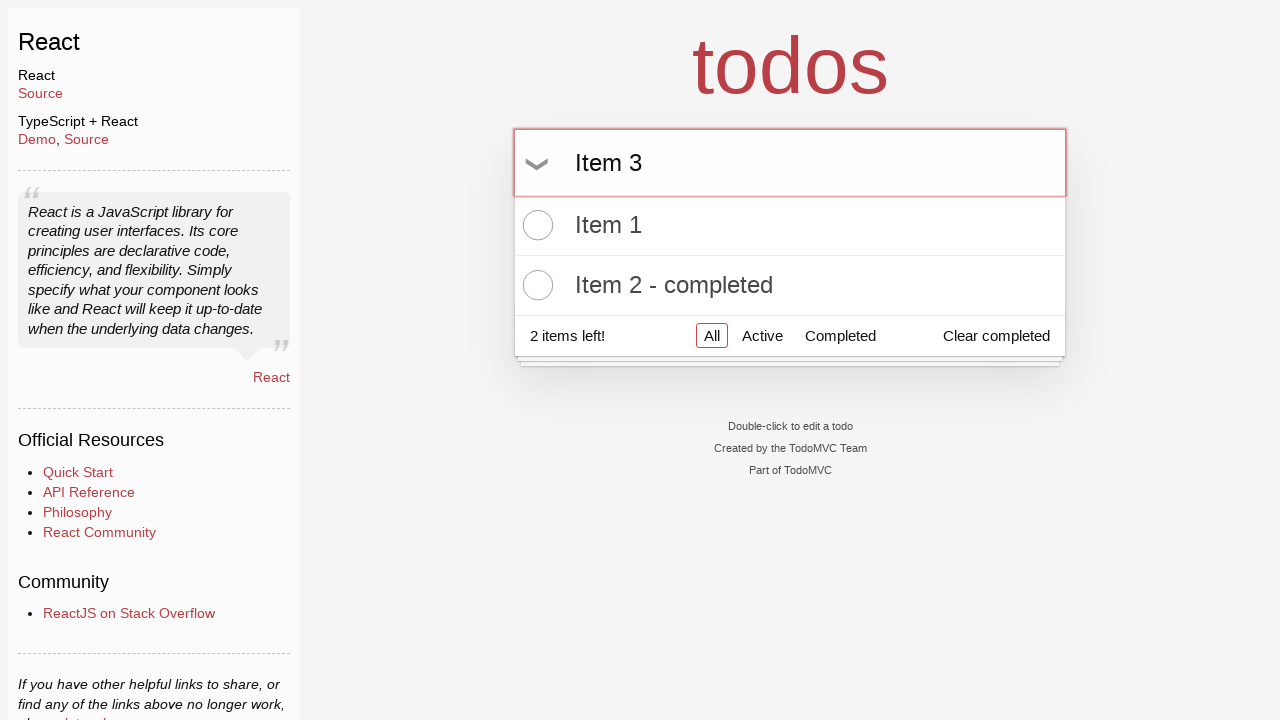

Pressed Enter to add Item 3 on internal:testid=[data-testid="text-input"s]
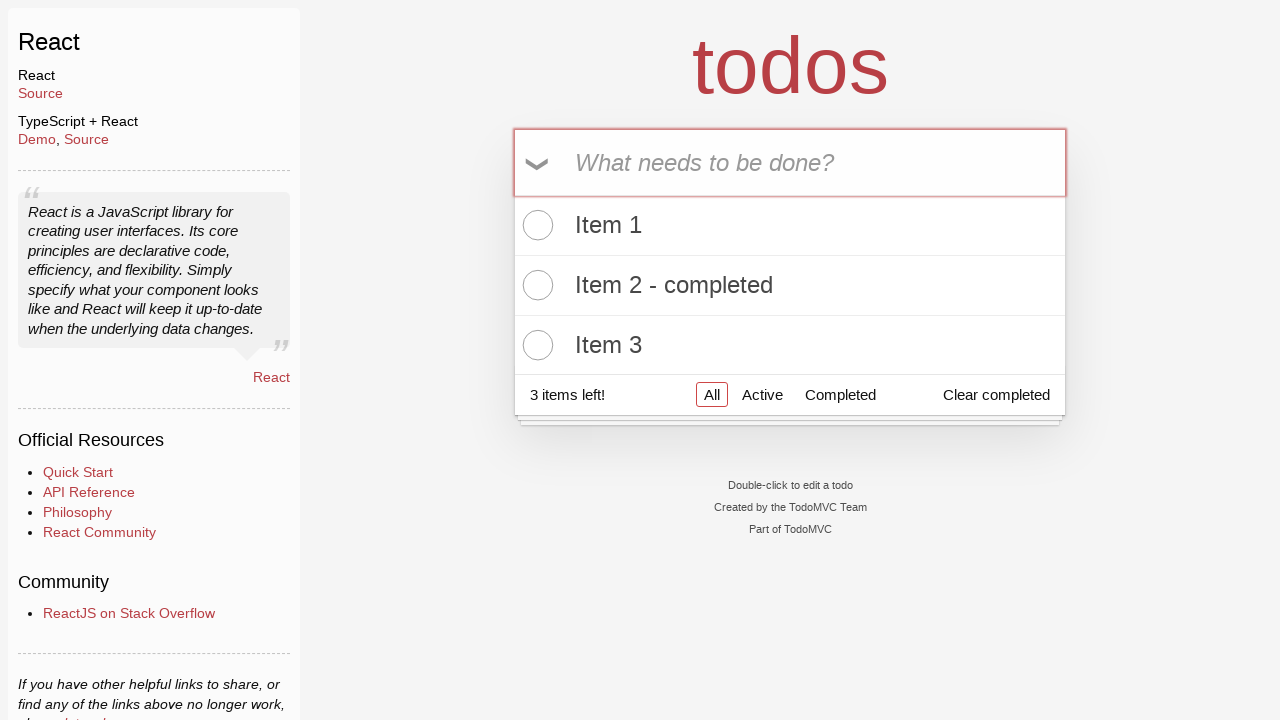

Clicked toggle checkbox on second todo item to mark as completed at (535, 285) on [data-testid="todo-item-toggle"] >> nth=1
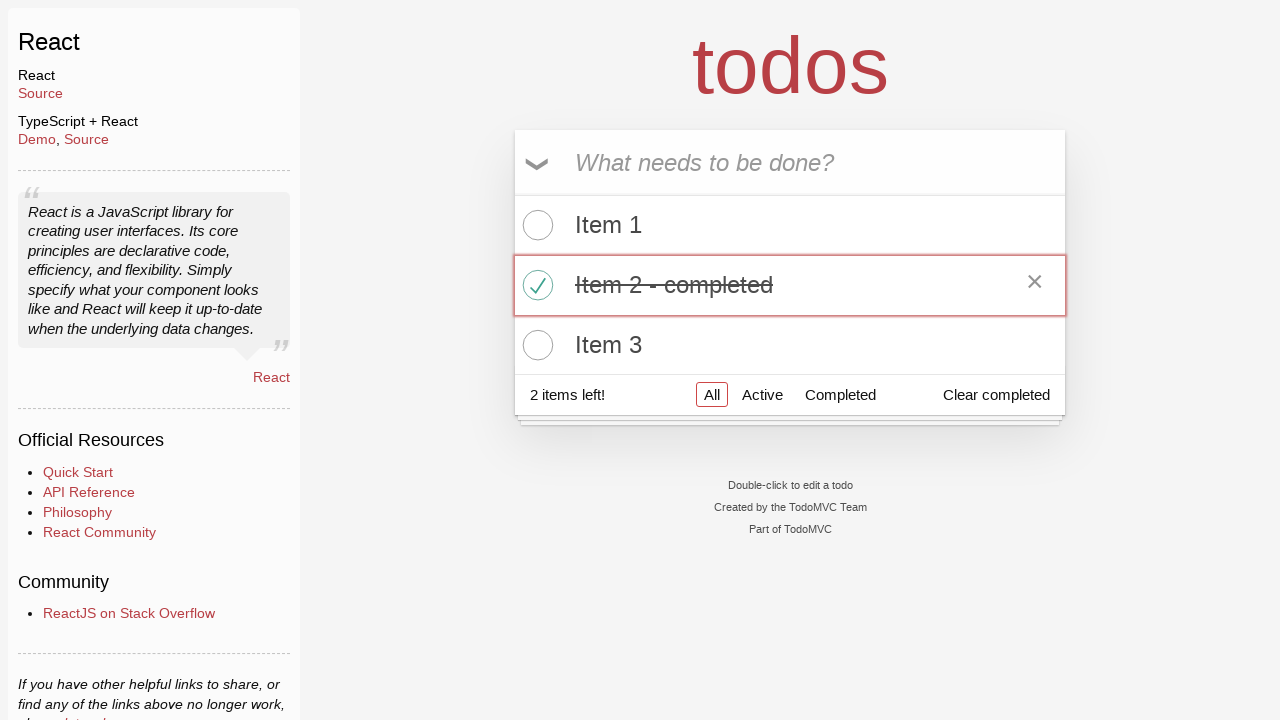

Clicked on 'Completed' filter link at (840, 395) on internal:role=link[name="Completed"i]
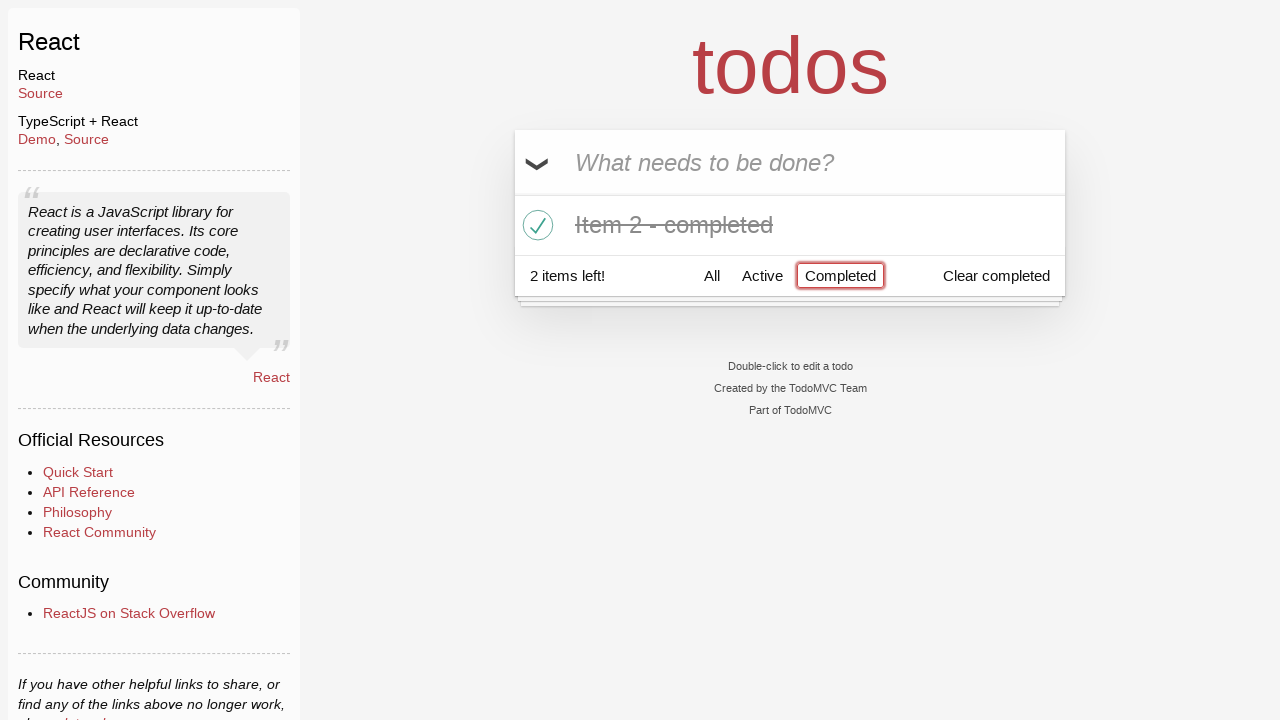

Completed filter loaded and todo item labels are visible
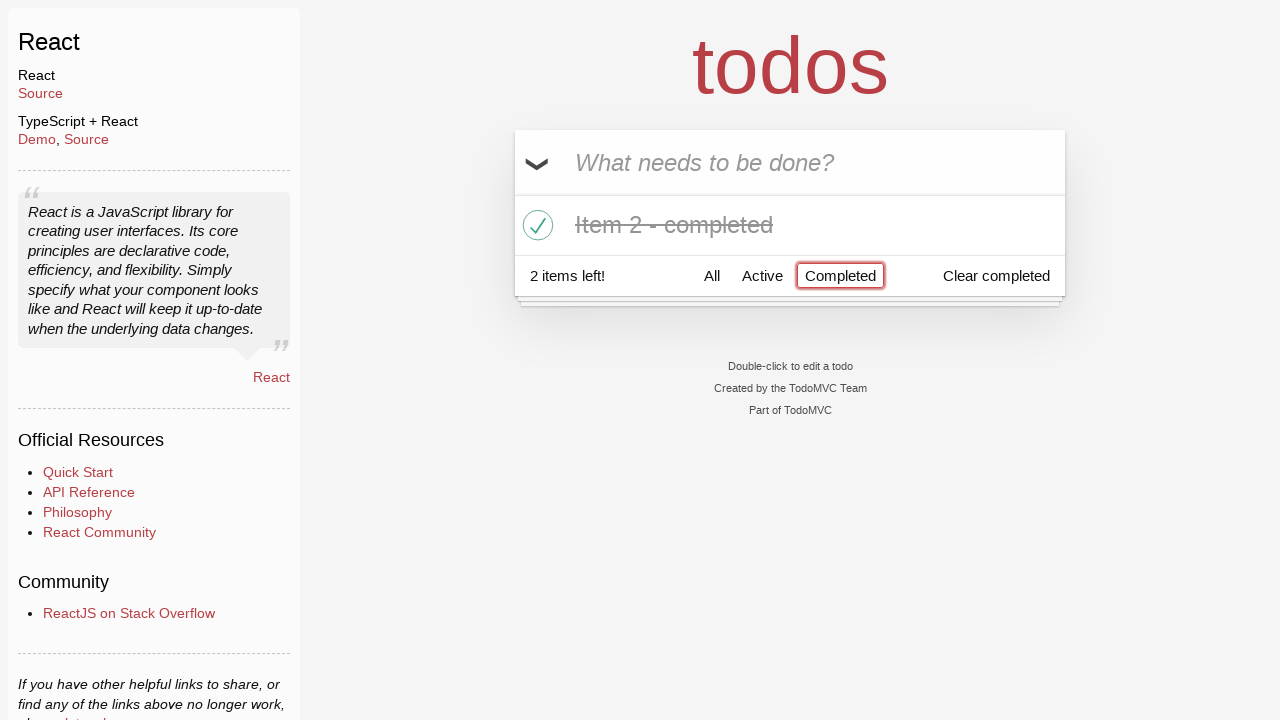

Clicked on 'Active' filter link at (762, 275) on internal:role=link[name="Active"i]
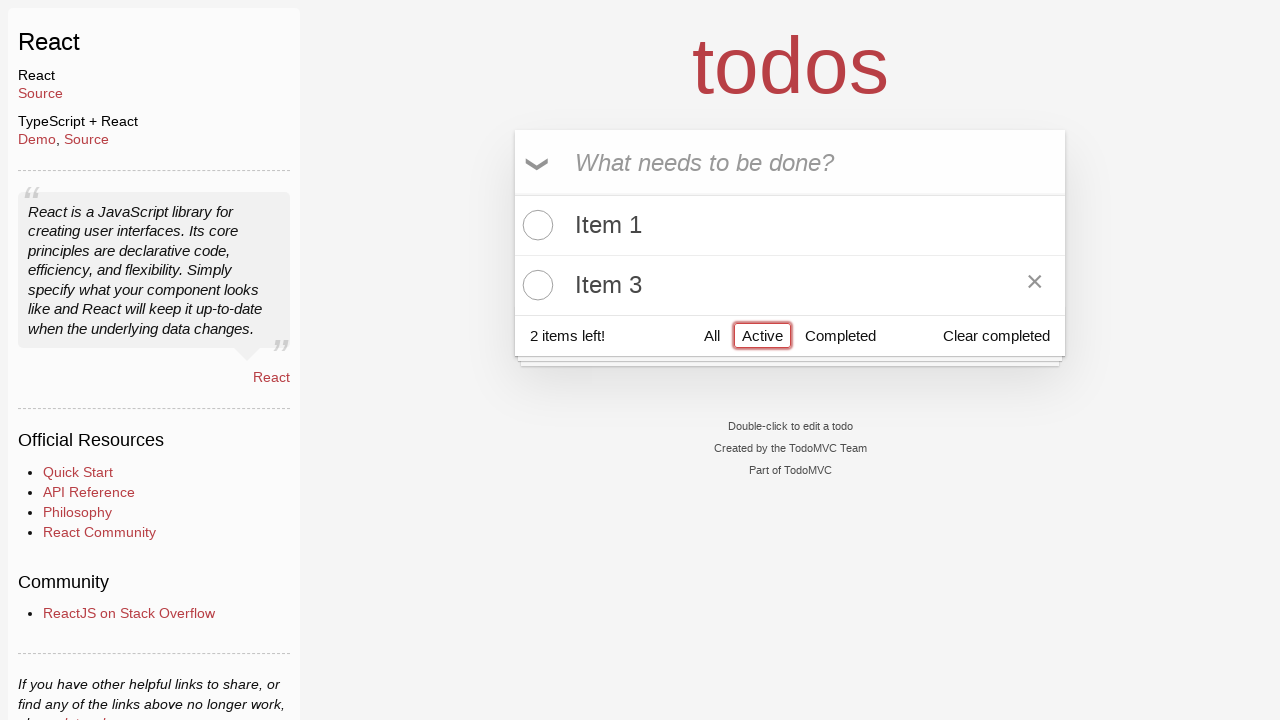

Active filter loaded and todo item labels are visible
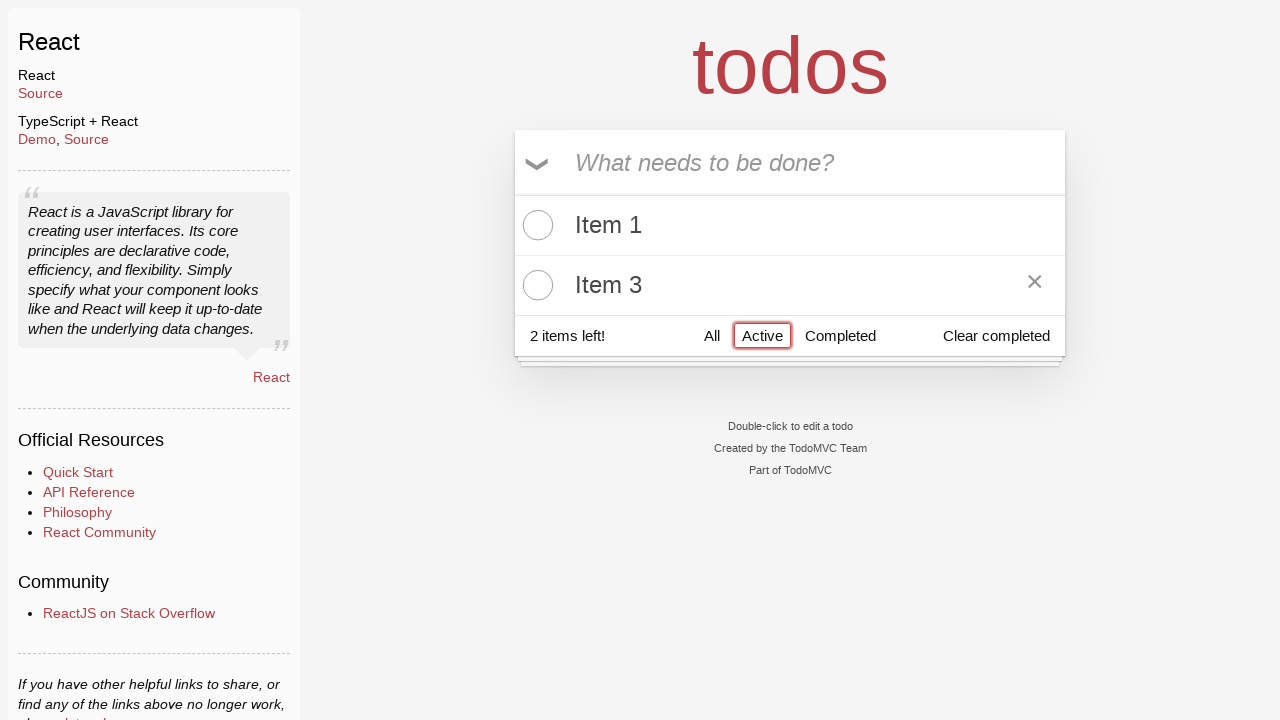

Clicked on 'All' filter link at (712, 335) on internal:role=link[name="All"i]
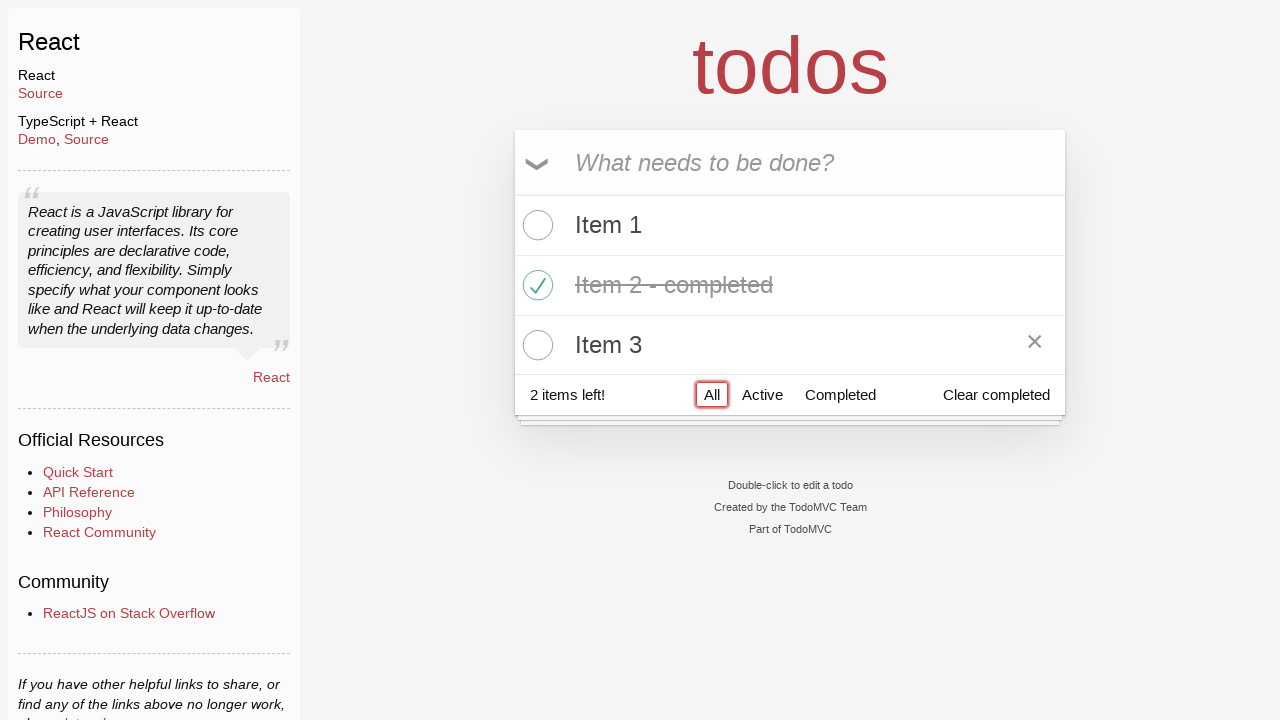

All filter loaded and todo item labels are visible
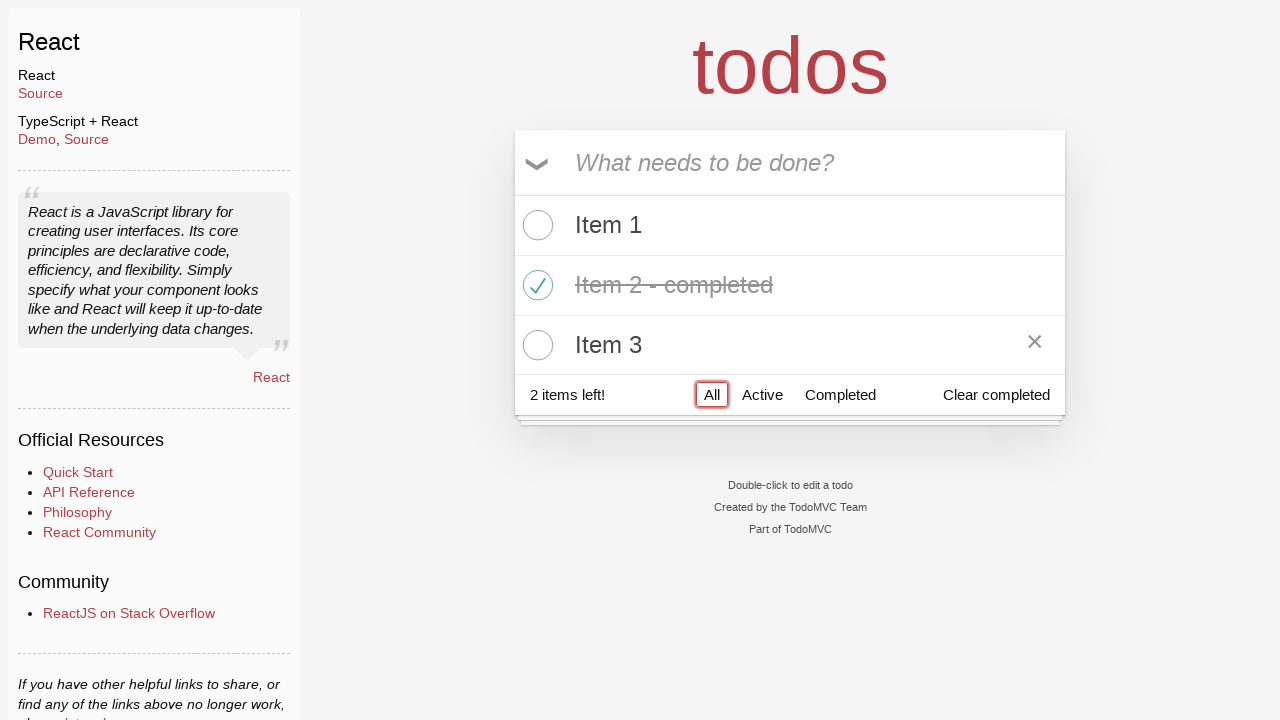

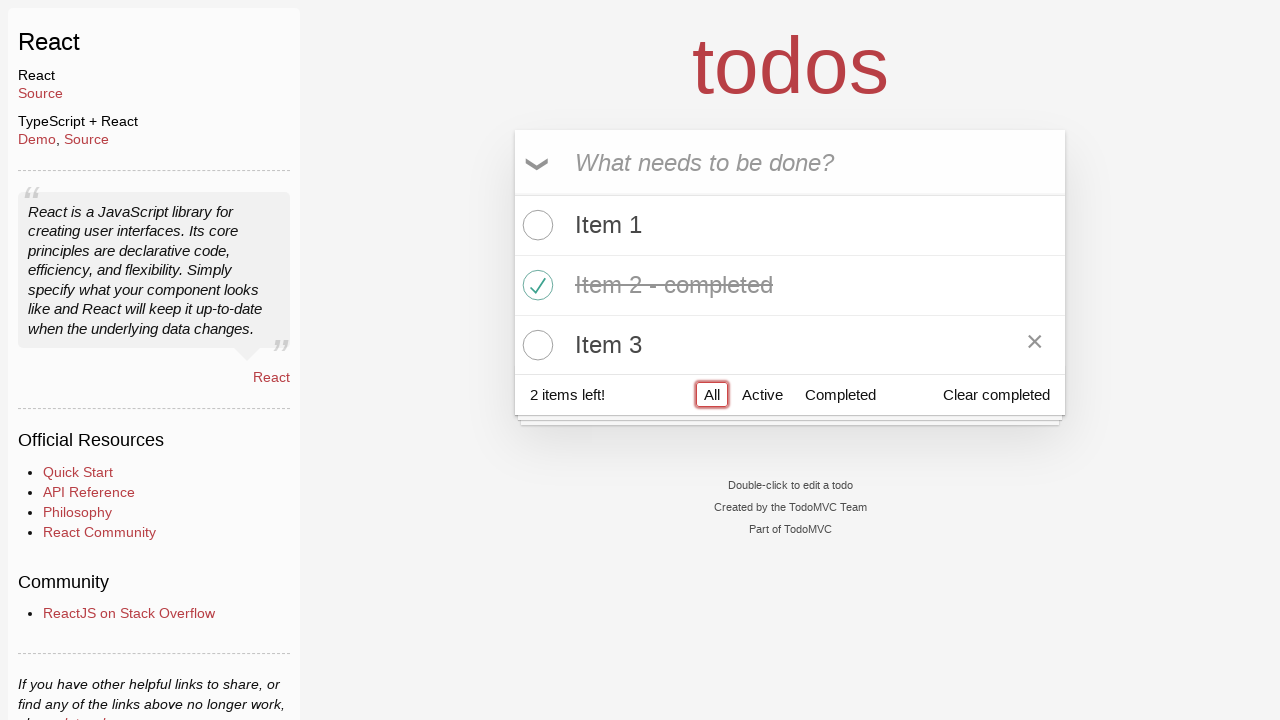